Tests window handling by clicking on Multiple Windows link, opening a new window via "Click Here" link, switching to the child window to verify its content, then switching back to the parent window to verify its content.

Starting URL: https://the-internet.herokuapp.com

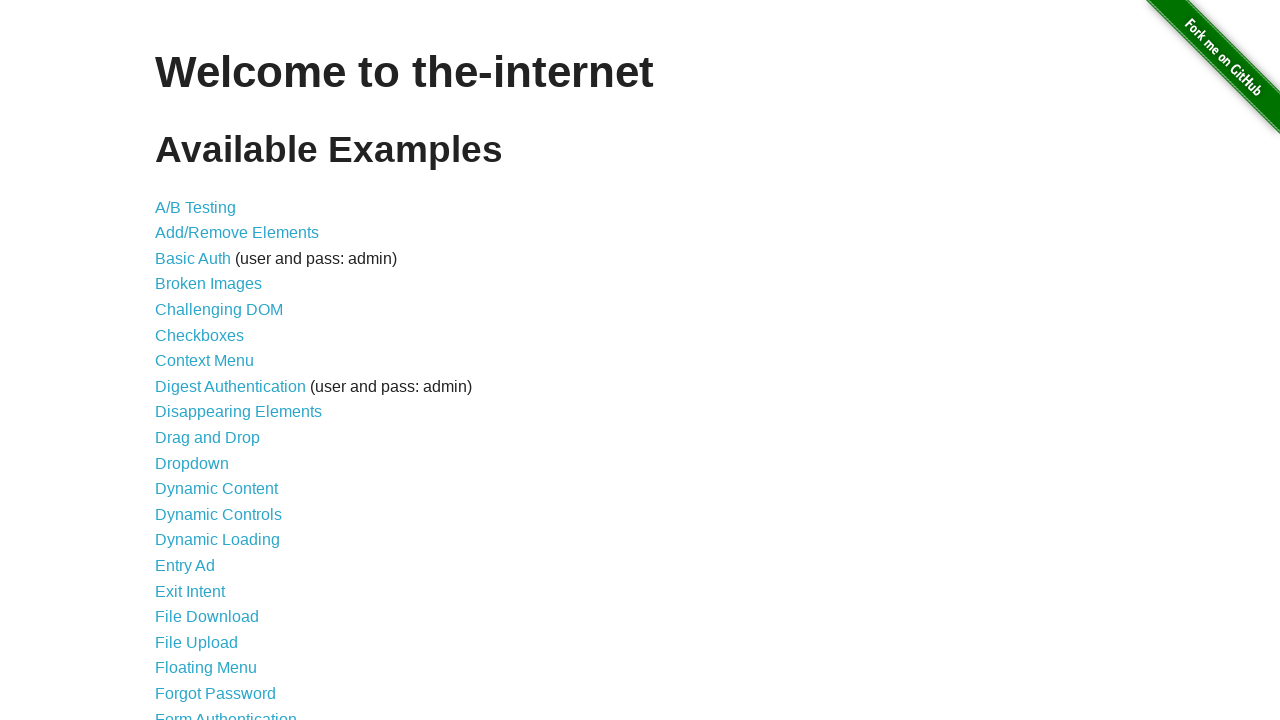

Clicked on 'Multiple Windows' link at (218, 369) on text=Multiple Windows
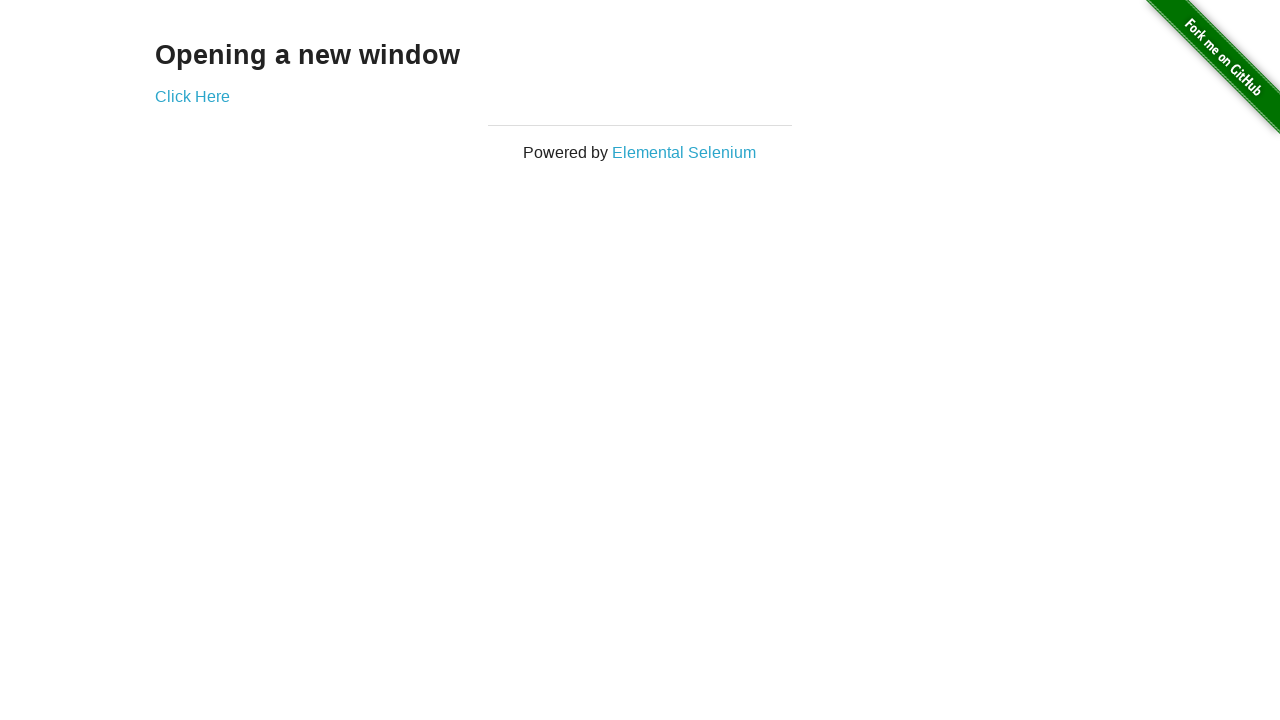

Clicked on 'Click Here' link to open a new window at (192, 96) on text=Click Here
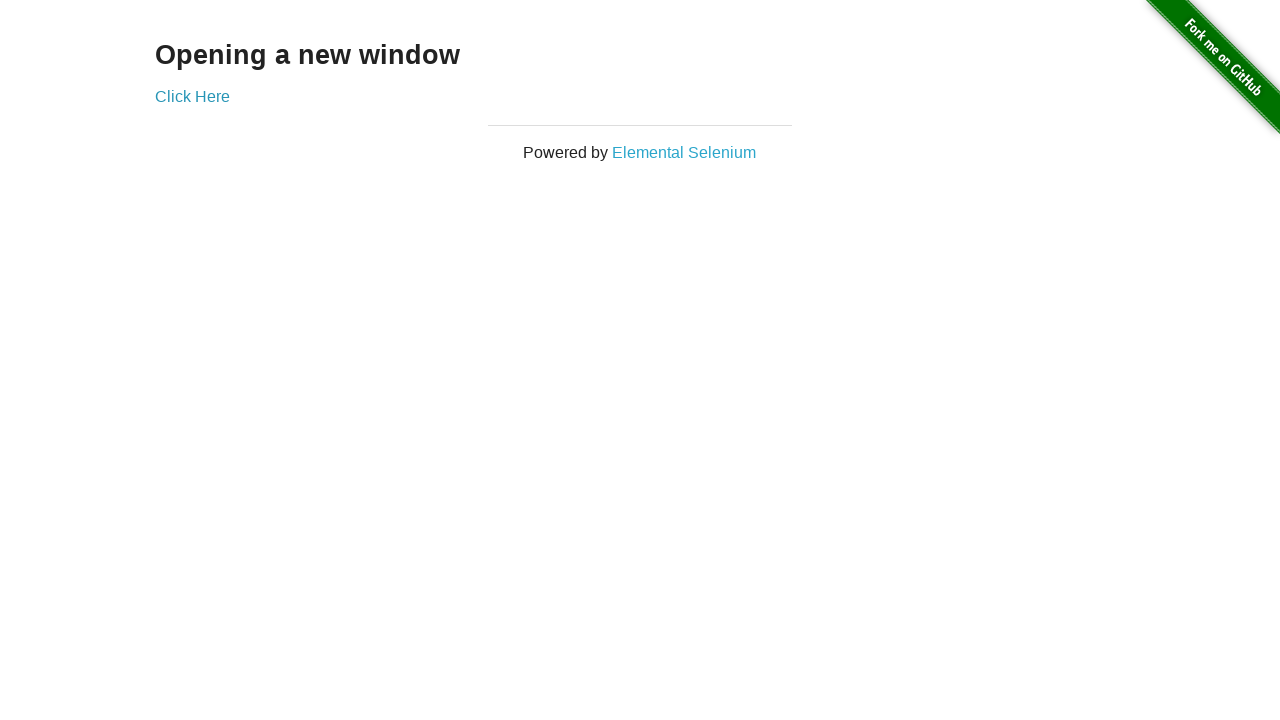

Captured new child window
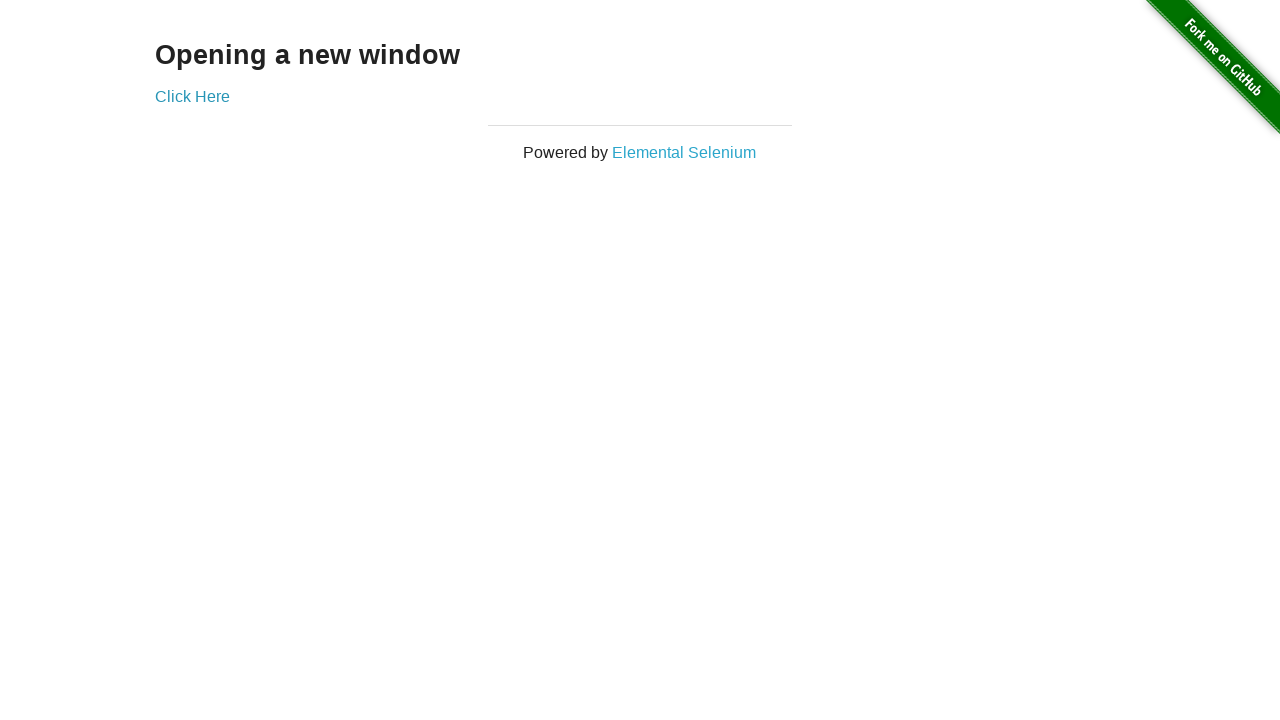

Child window loaded and h3 selector is visible
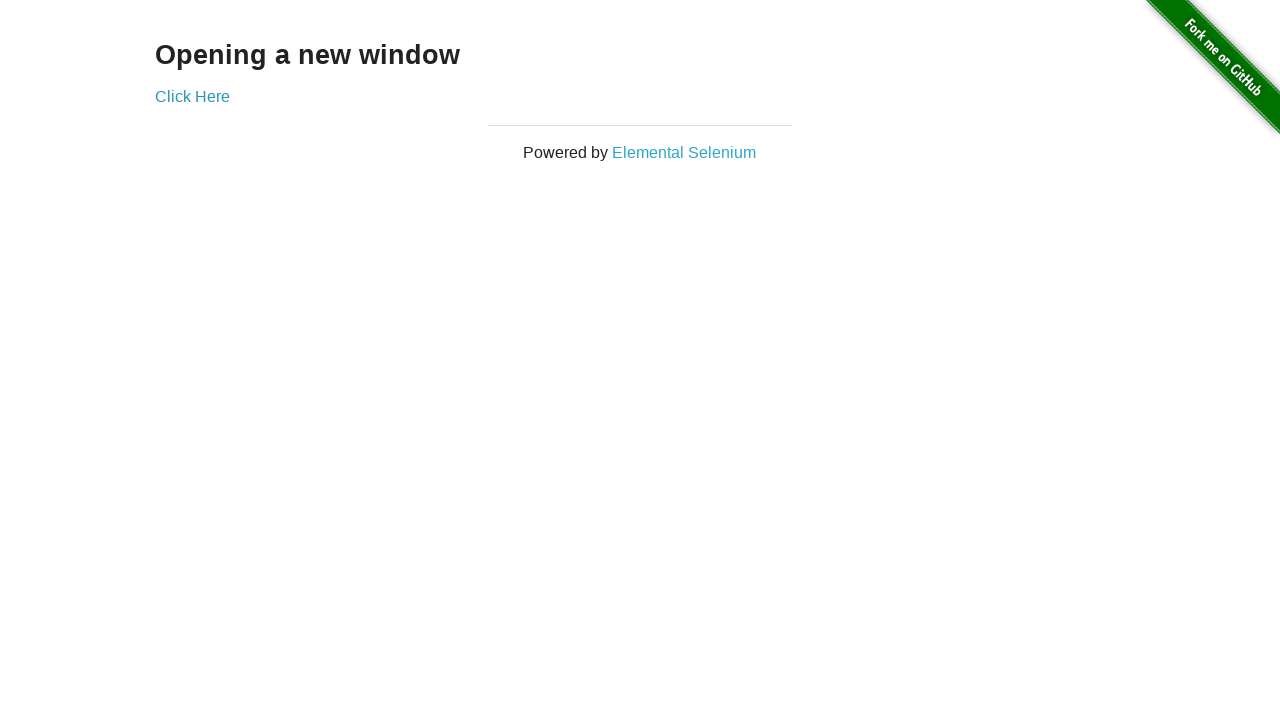

Retrieved child window text: New Window
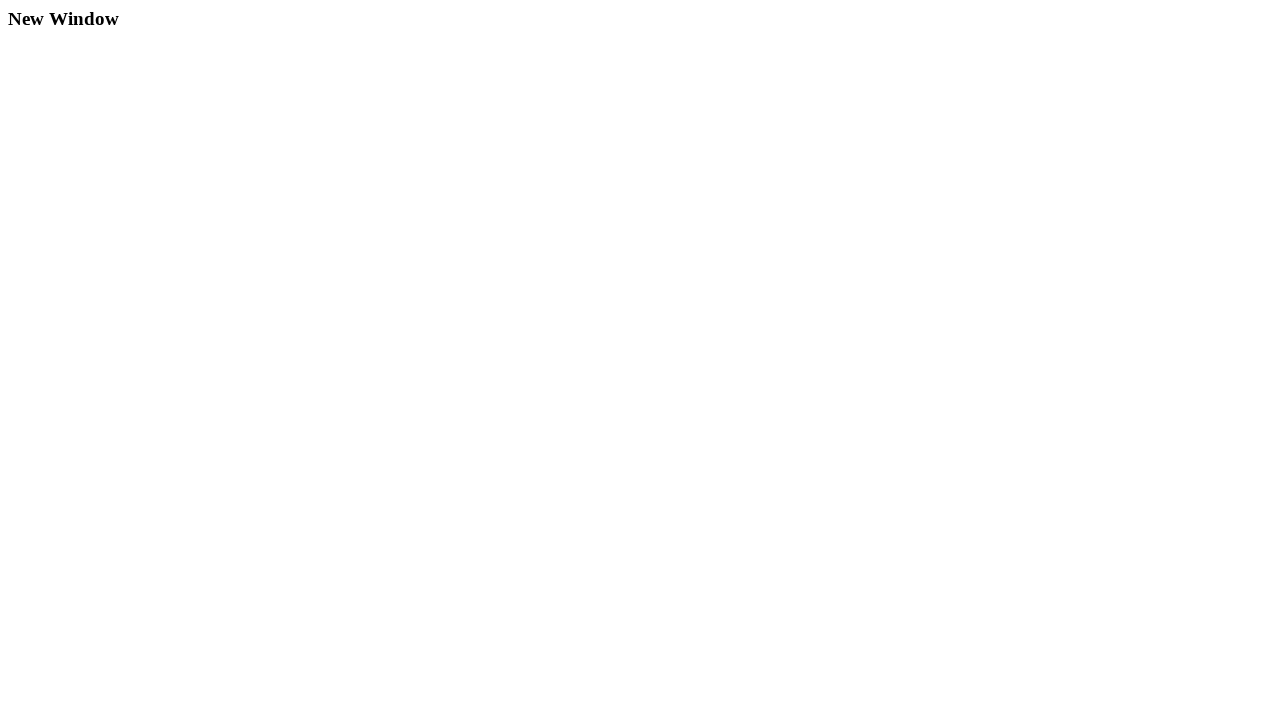

Retrieved parent window text: Opening a new window
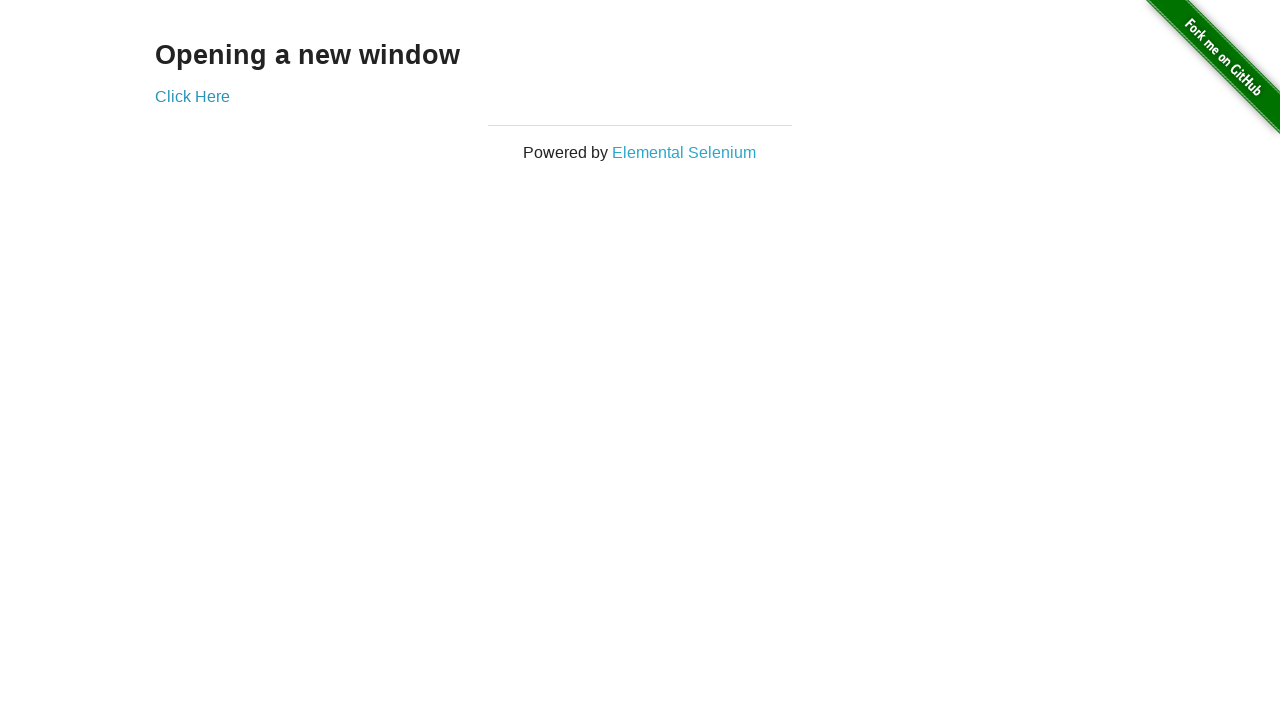

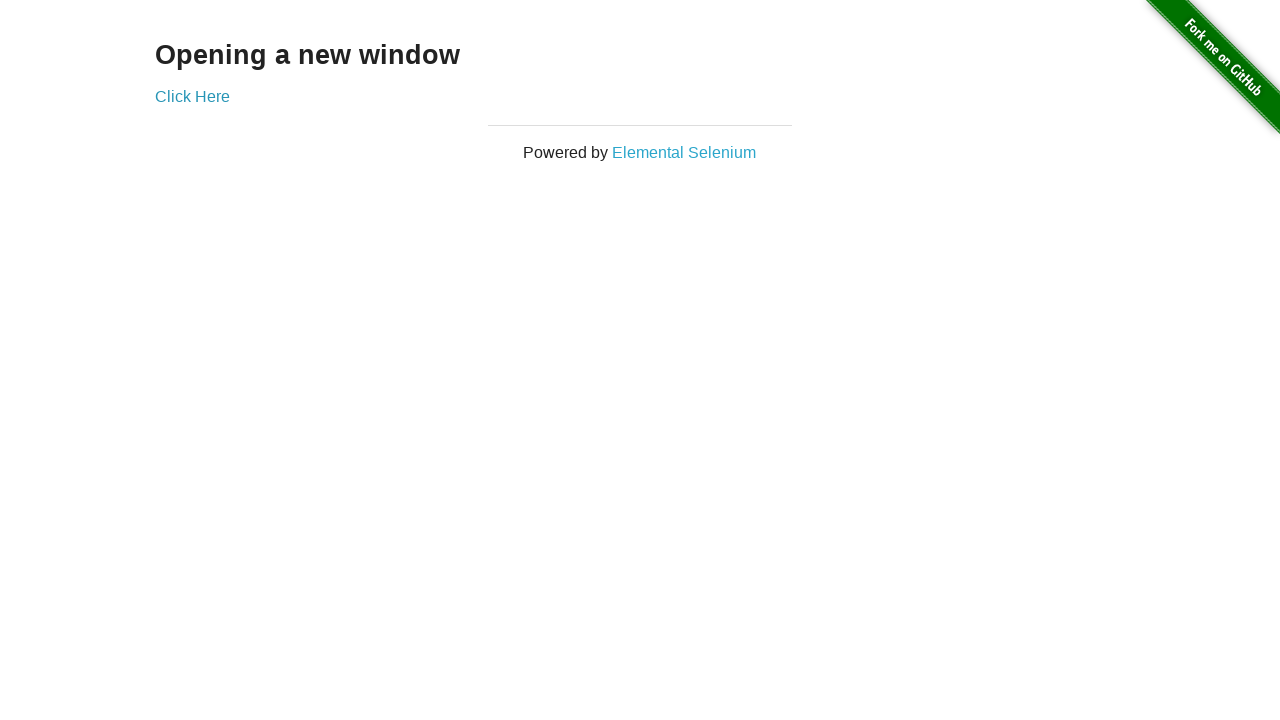